Tests registration form by filling out personal information fields and submitting the form to verify successful registration

Starting URL: http://suninjuly.github.io/registration1.html

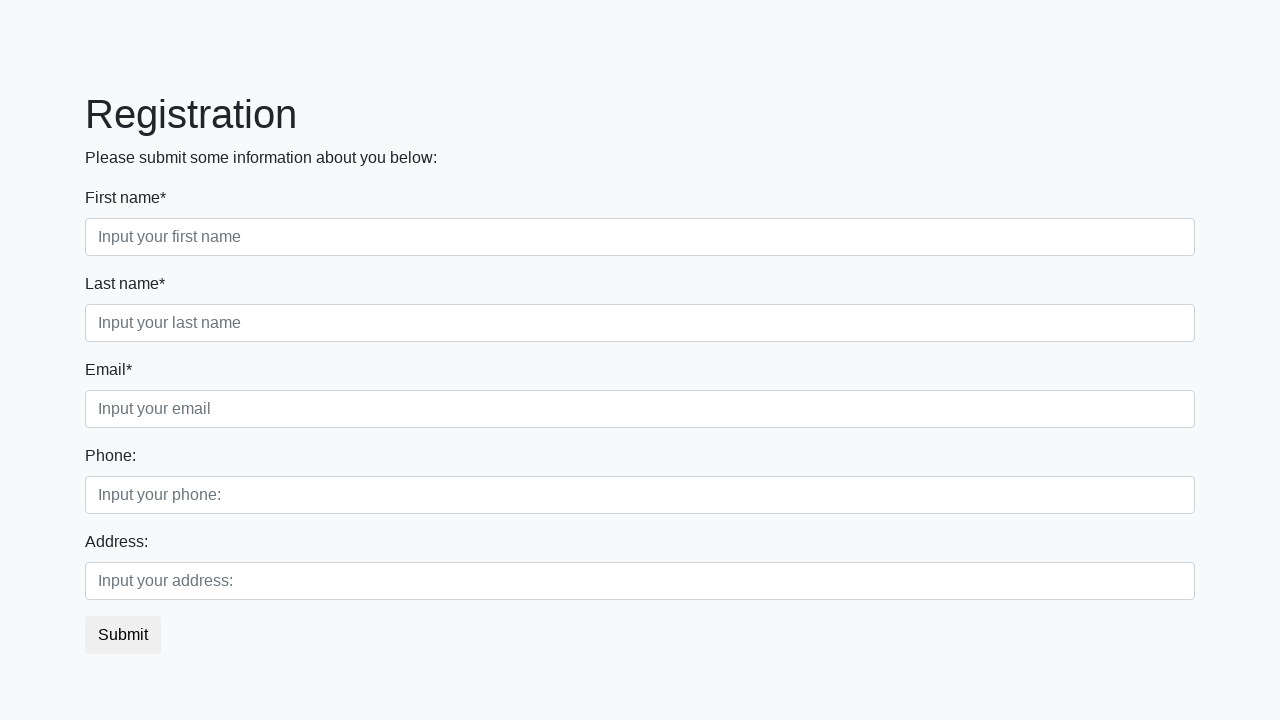

Filled first name field with 'test' on .first_block .first
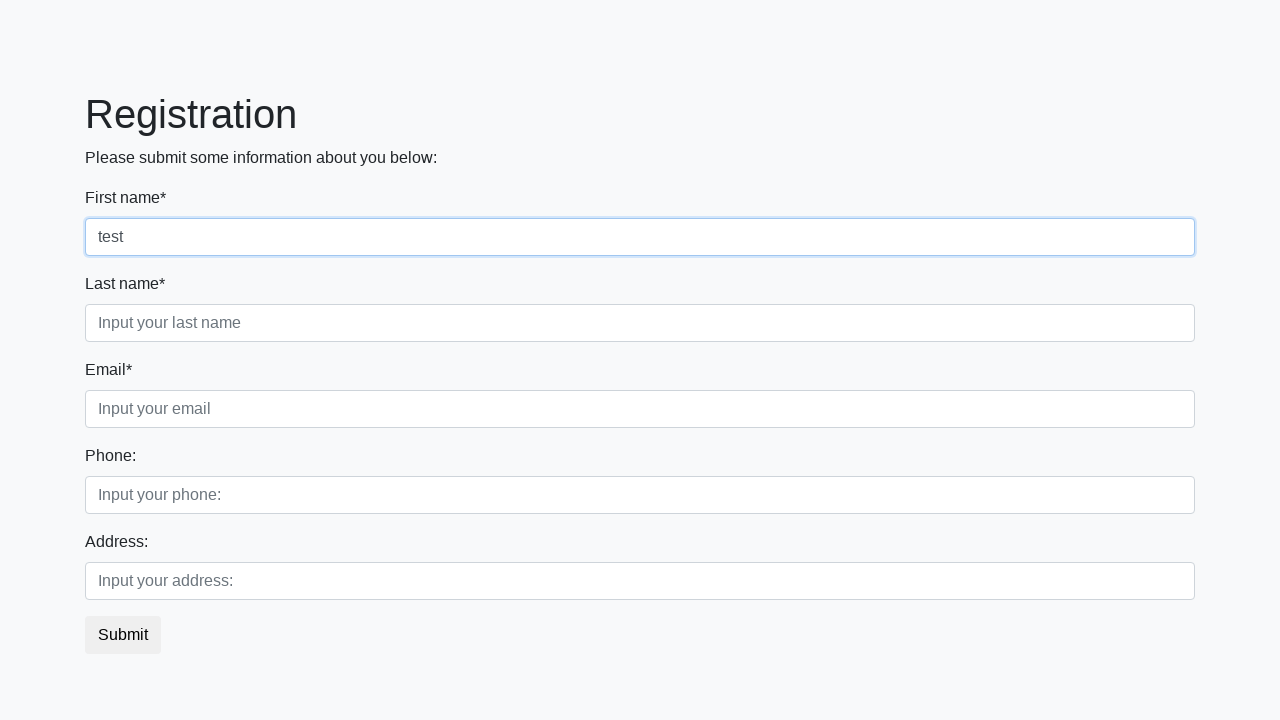

Filled last name field with 'test' on .first_block .second
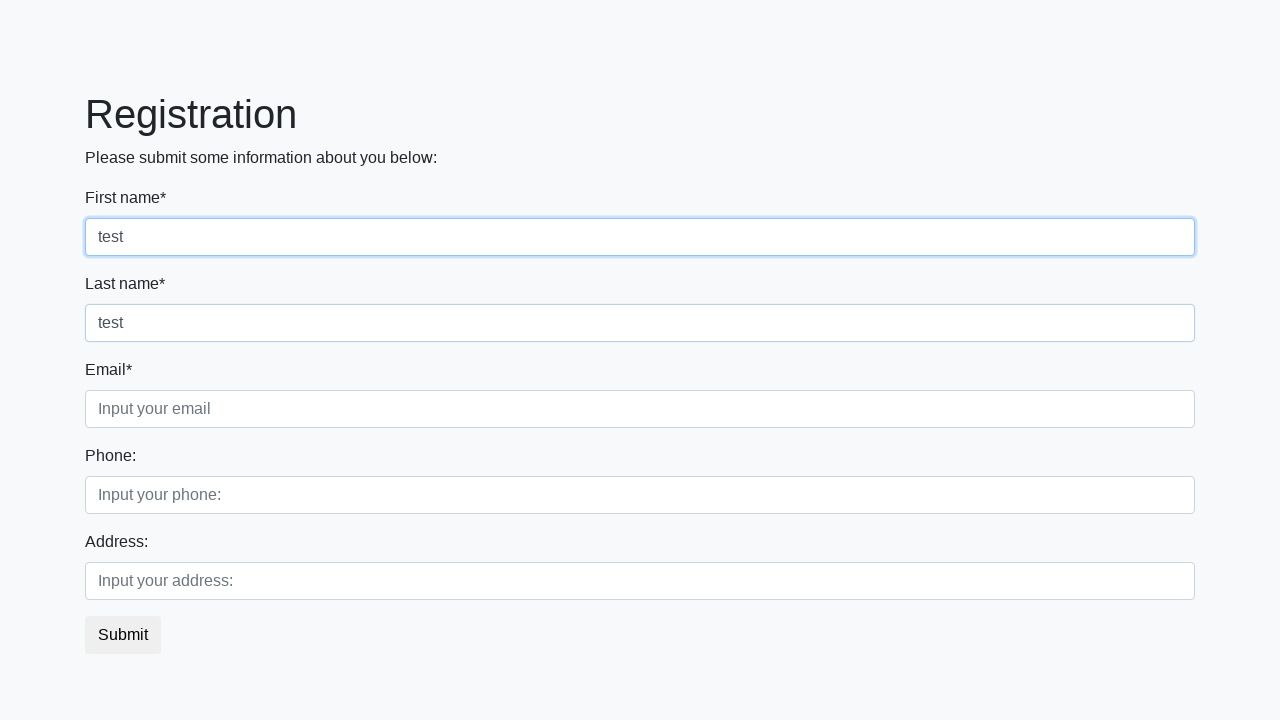

Filled email field with 'test@gmail.com' on .first_block .third
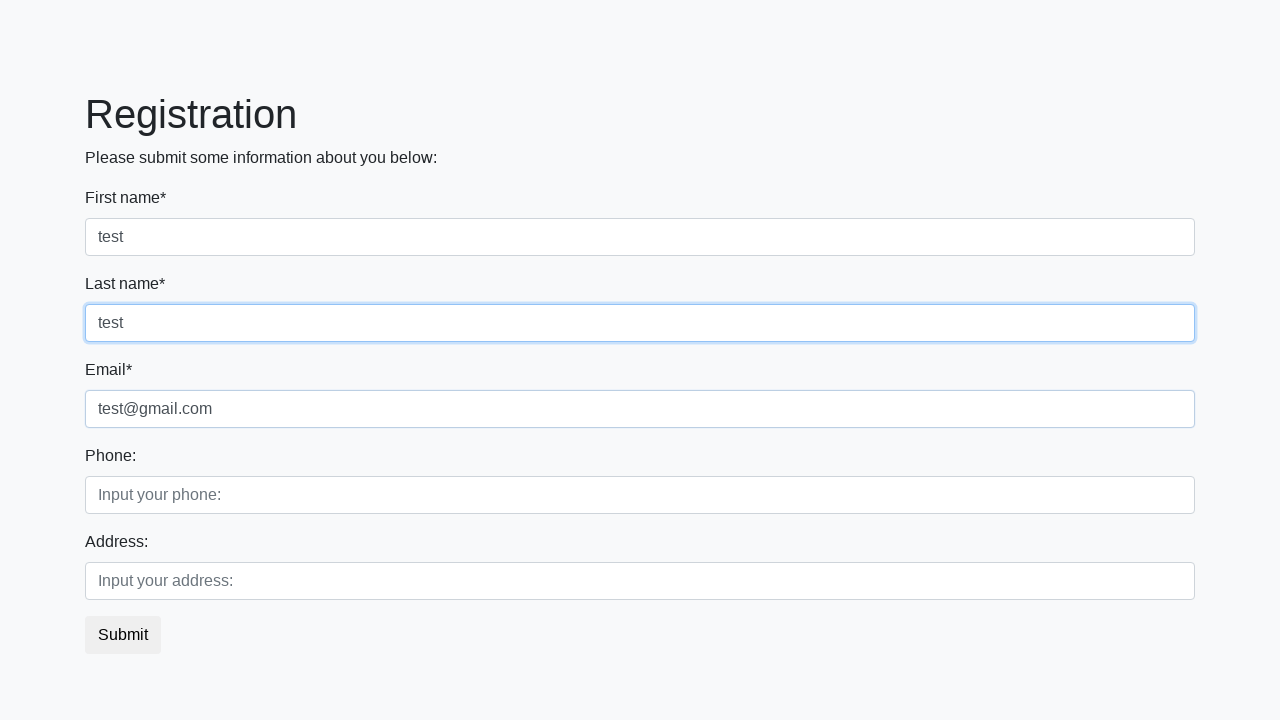

Filled phone number field with 'test' on .second_block .first
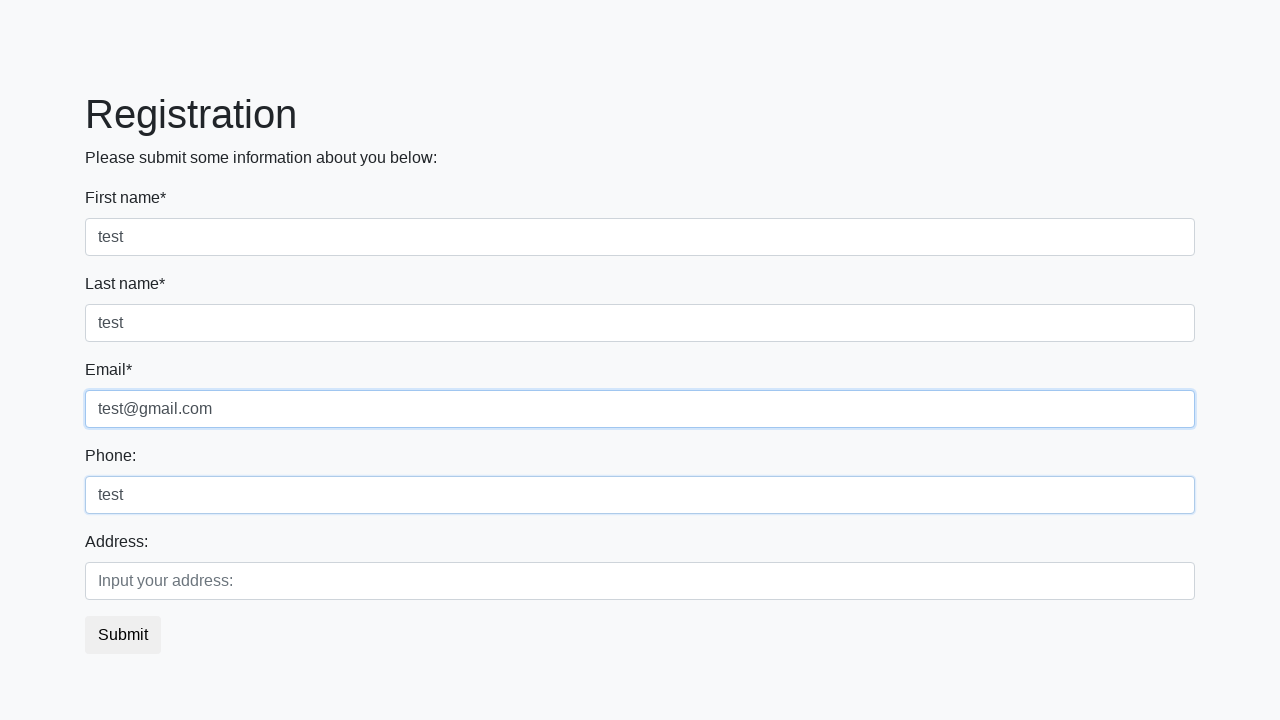

Filled address field with 'test' on .second_block .second
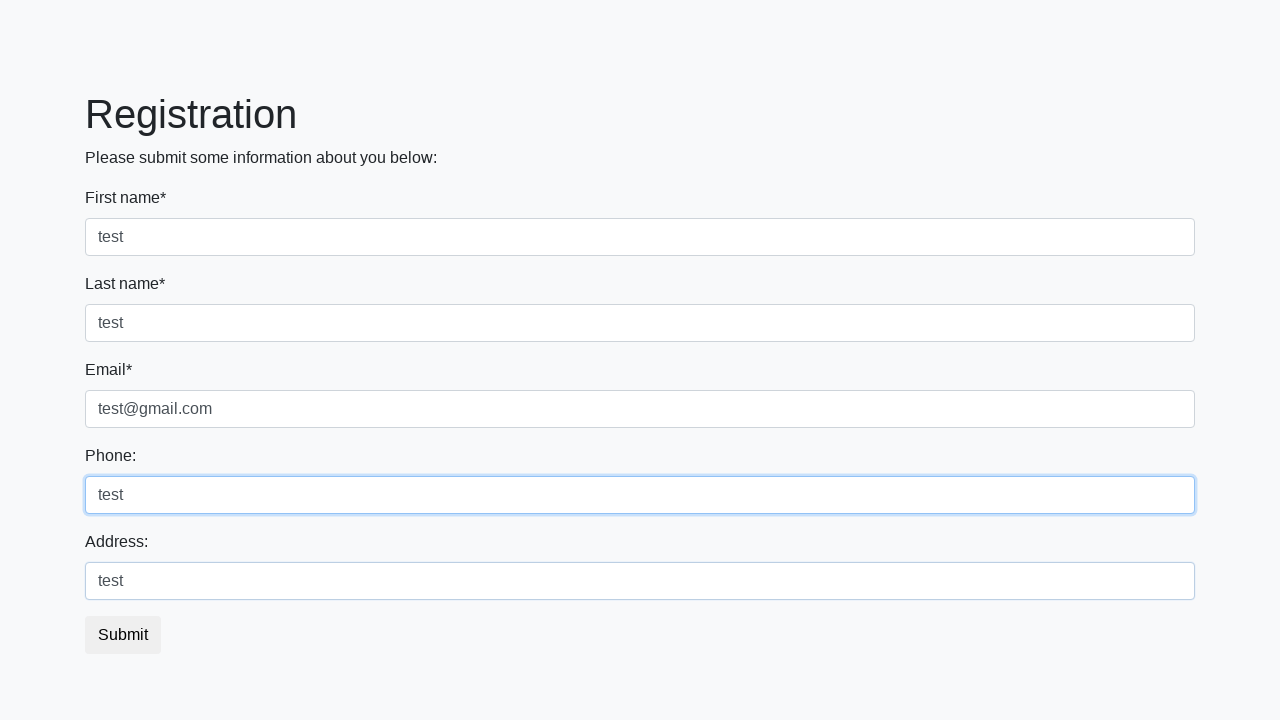

Clicked submit button to register at (123, 635) on button
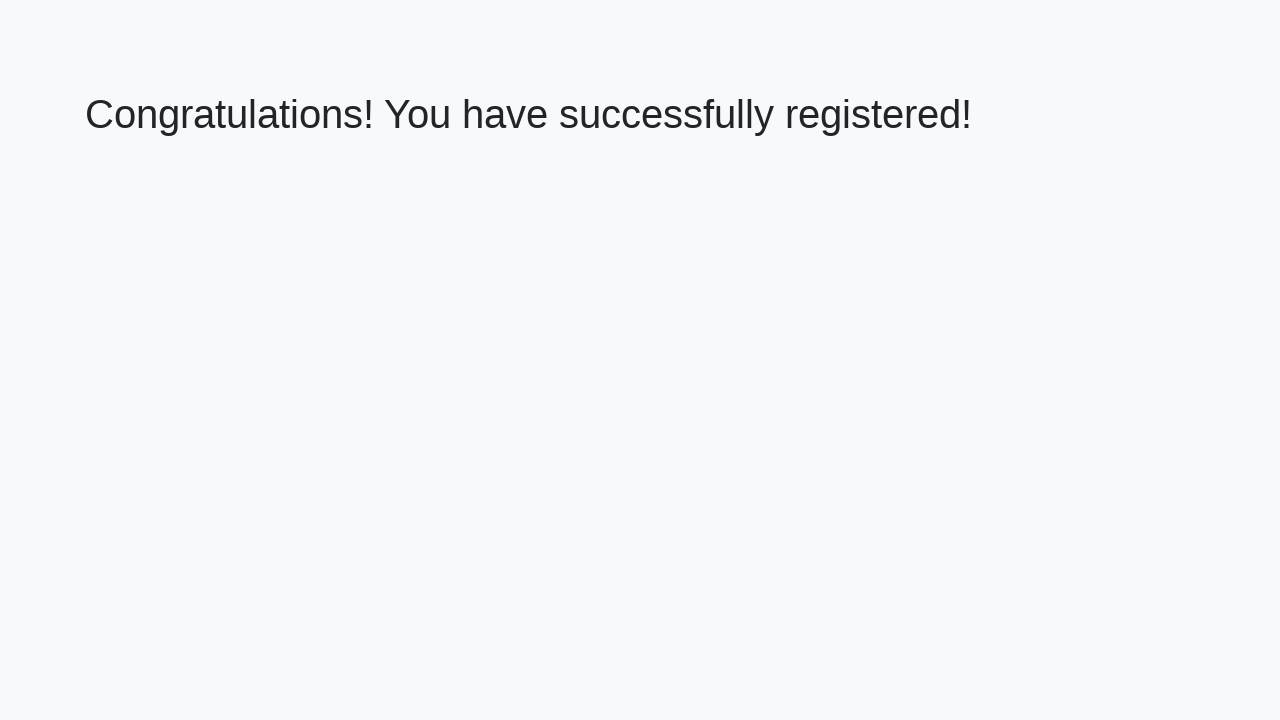

Registration form successfully submitted and success message displayed
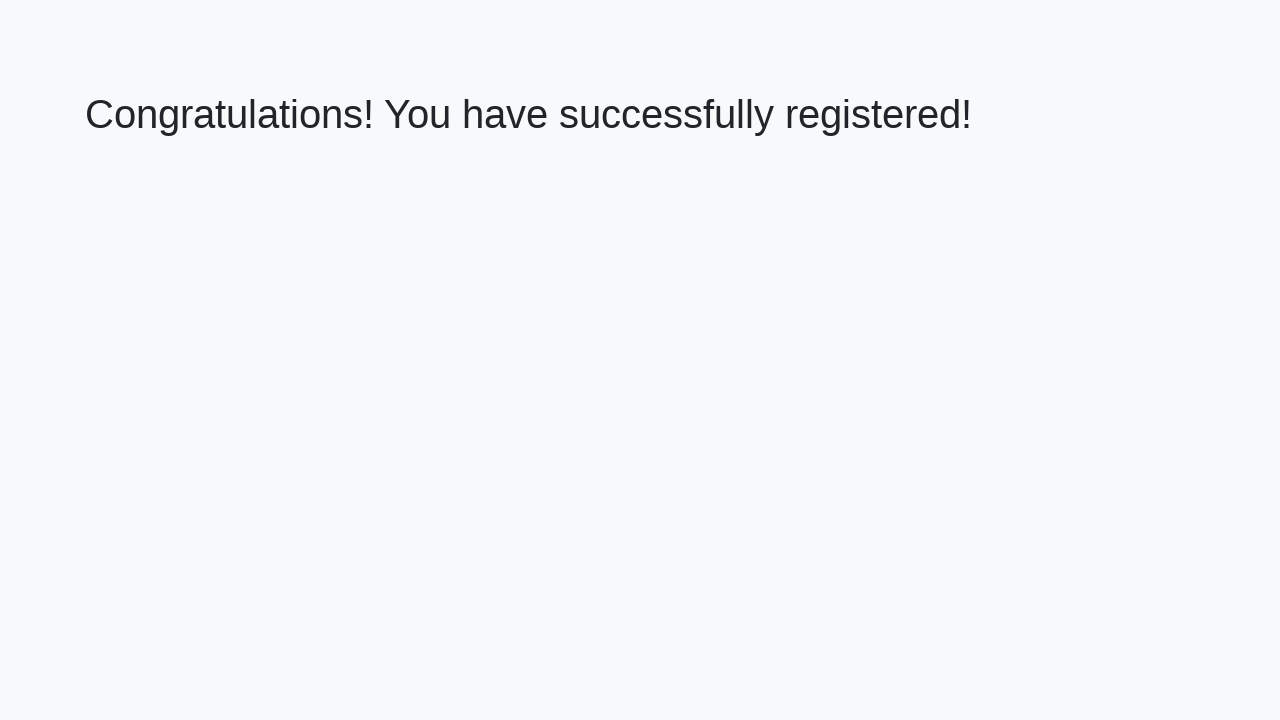

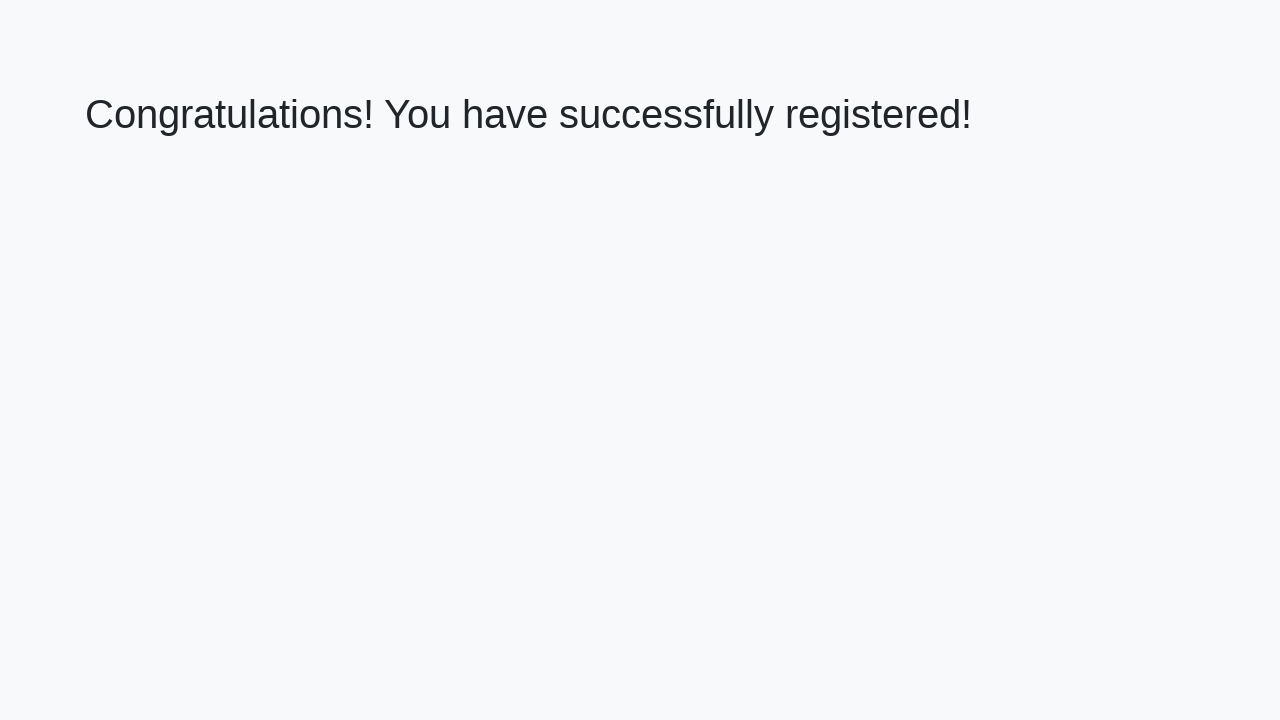